Tests marking individual items as complete by clicking their checkboxes

Starting URL: https://demo.playwright.dev/todomvc

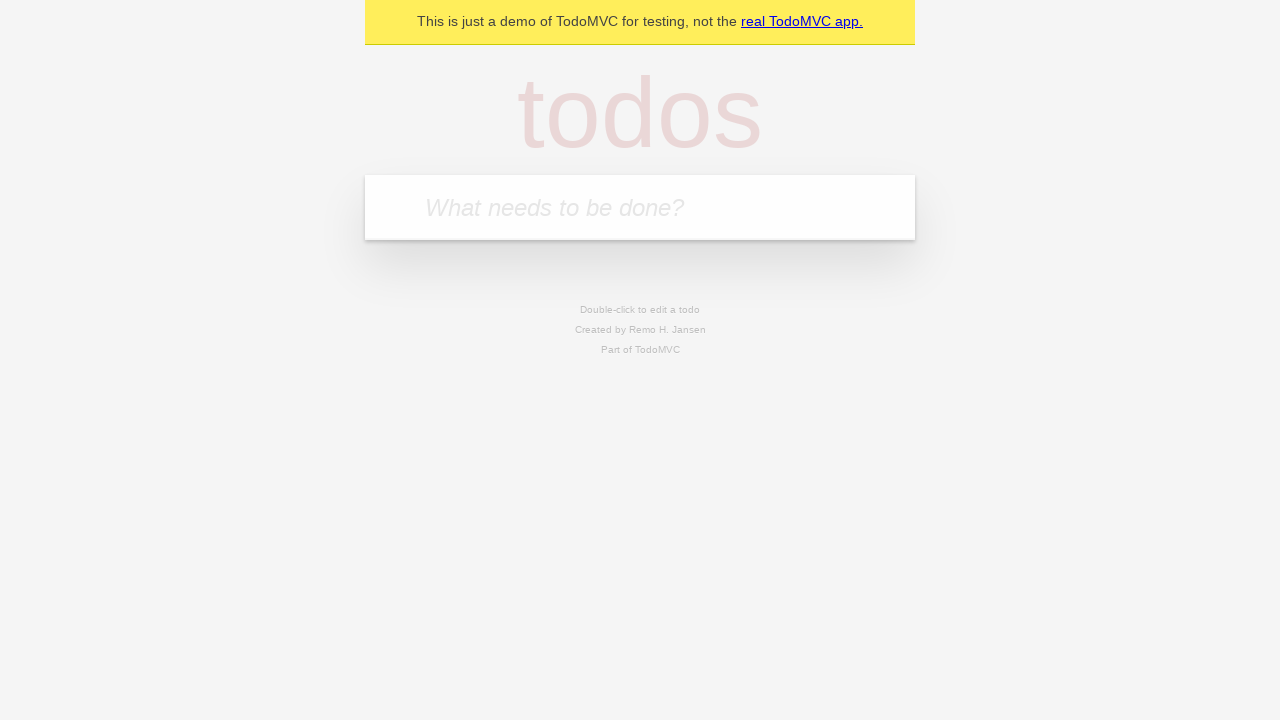

Filled input field with first todo item 'buy some cheese' on internal:attr=[placeholder="What needs to be done?"i]
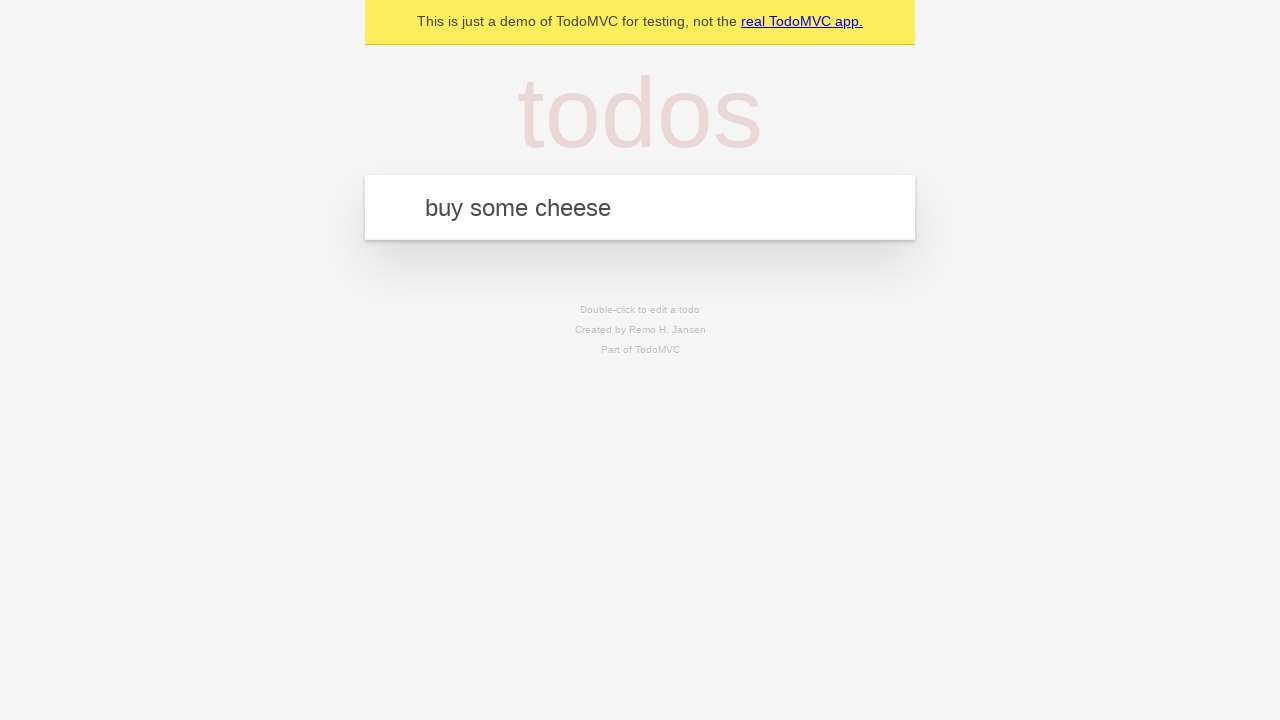

Pressed Enter to add first todo item on internal:attr=[placeholder="What needs to be done?"i]
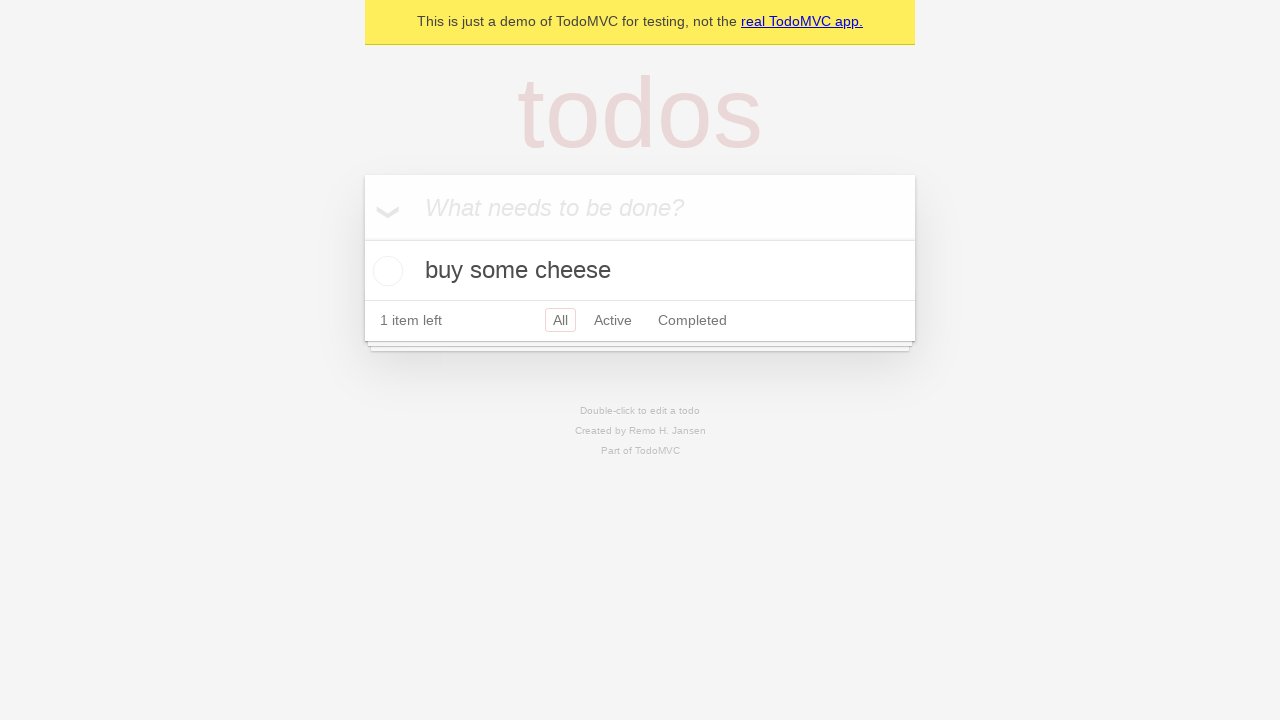

Filled input field with second todo item 'feed the cat' on internal:attr=[placeholder="What needs to be done?"i]
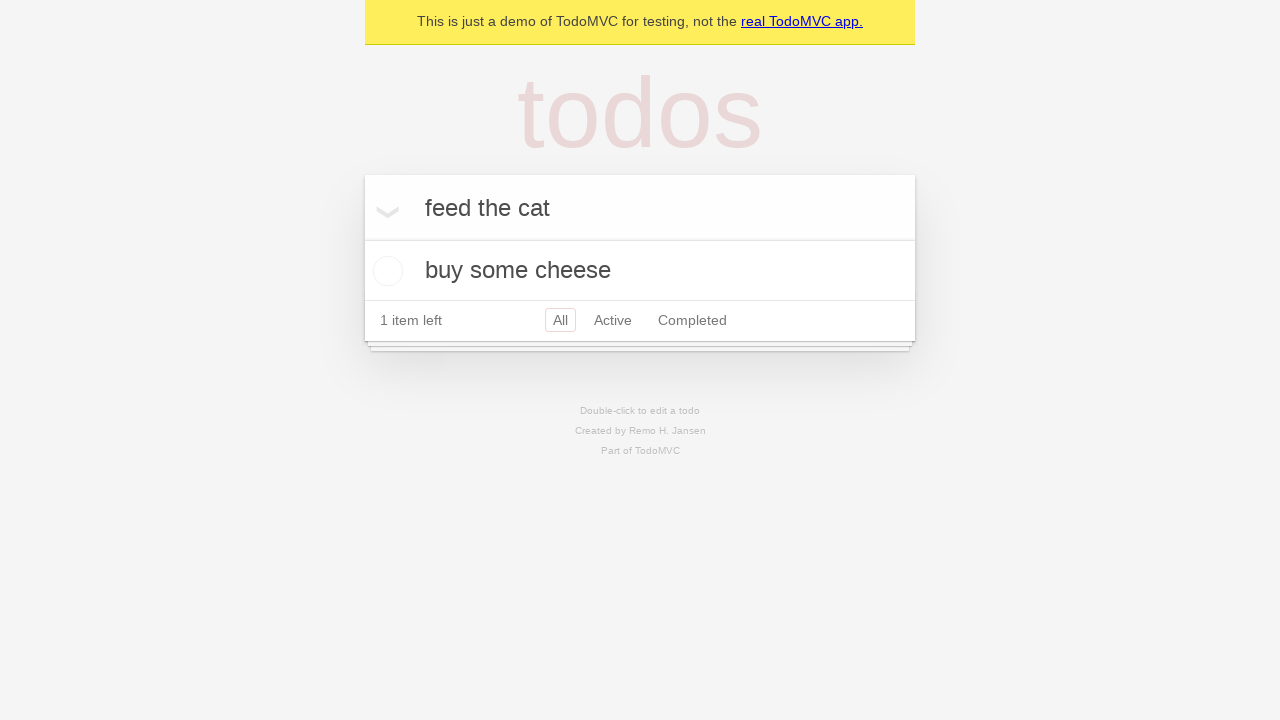

Pressed Enter to add second todo item on internal:attr=[placeholder="What needs to be done?"i]
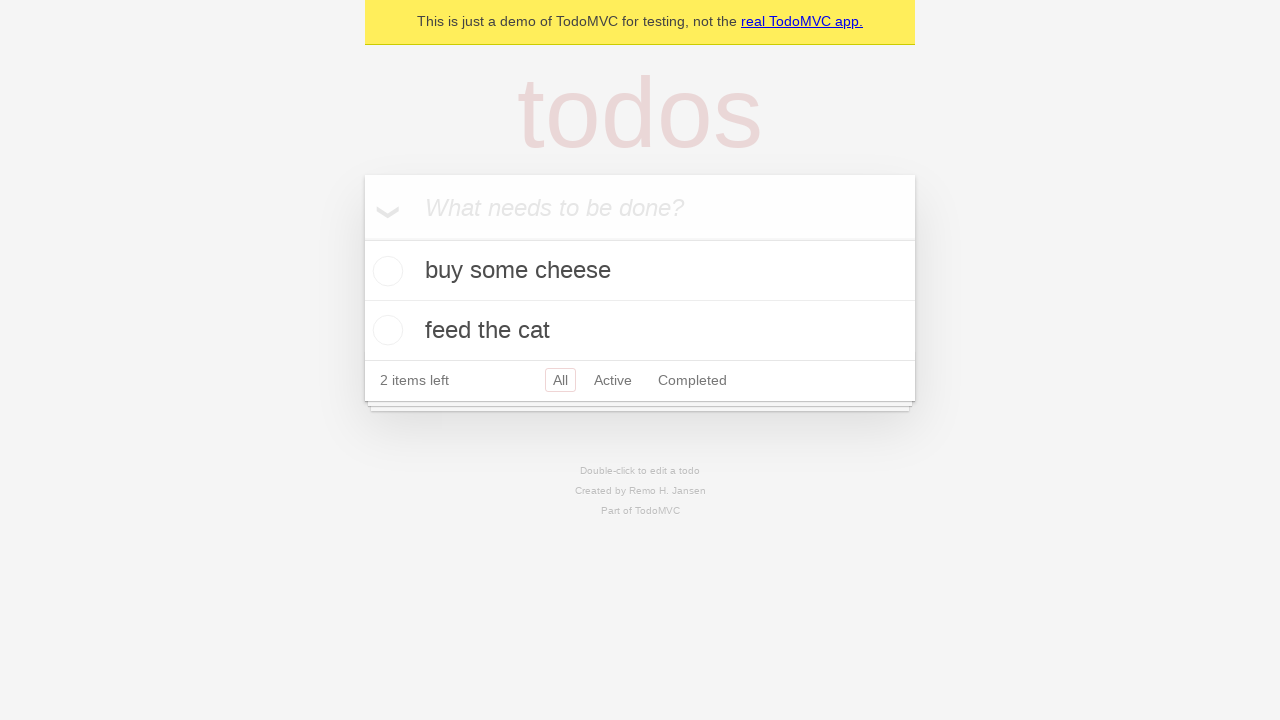

Marked first todo item as complete by checking its checkbox at (385, 271) on internal:testid=[data-testid="todo-item"s] >> nth=0 >> internal:role=checkbox
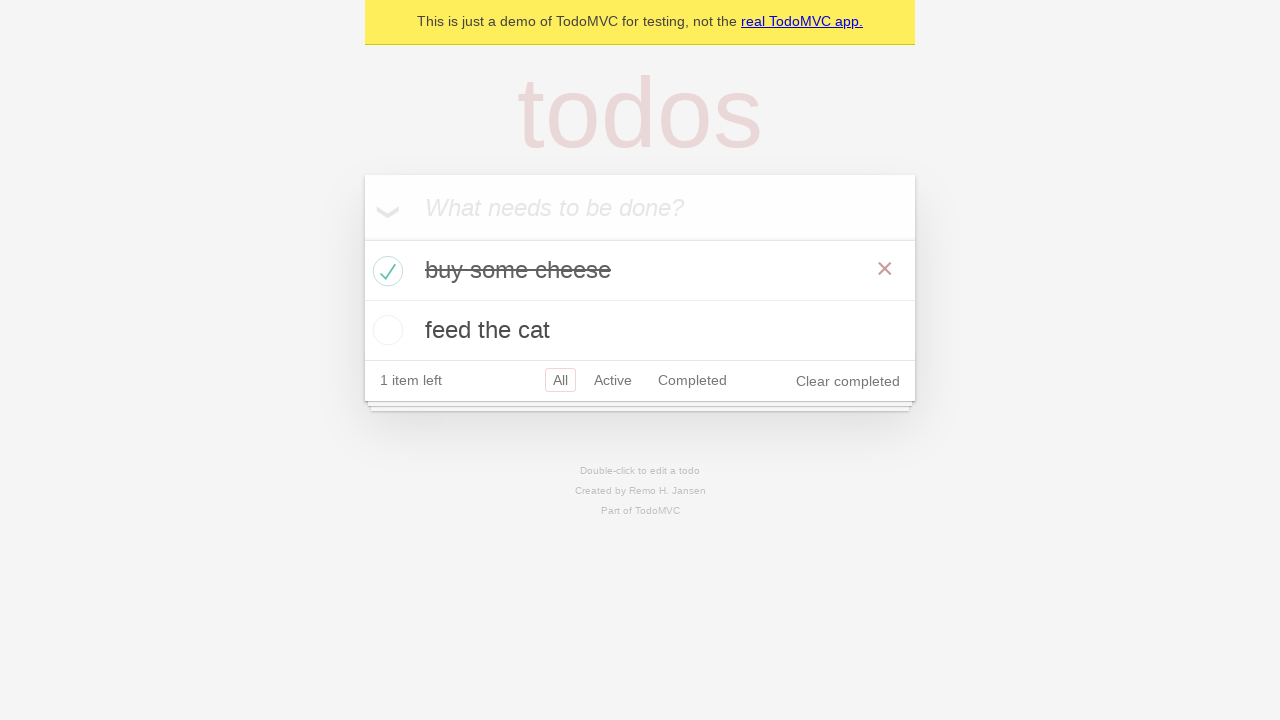

Marked second todo item as complete by checking its checkbox at (385, 330) on internal:testid=[data-testid="todo-item"s] >> nth=1 >> internal:role=checkbox
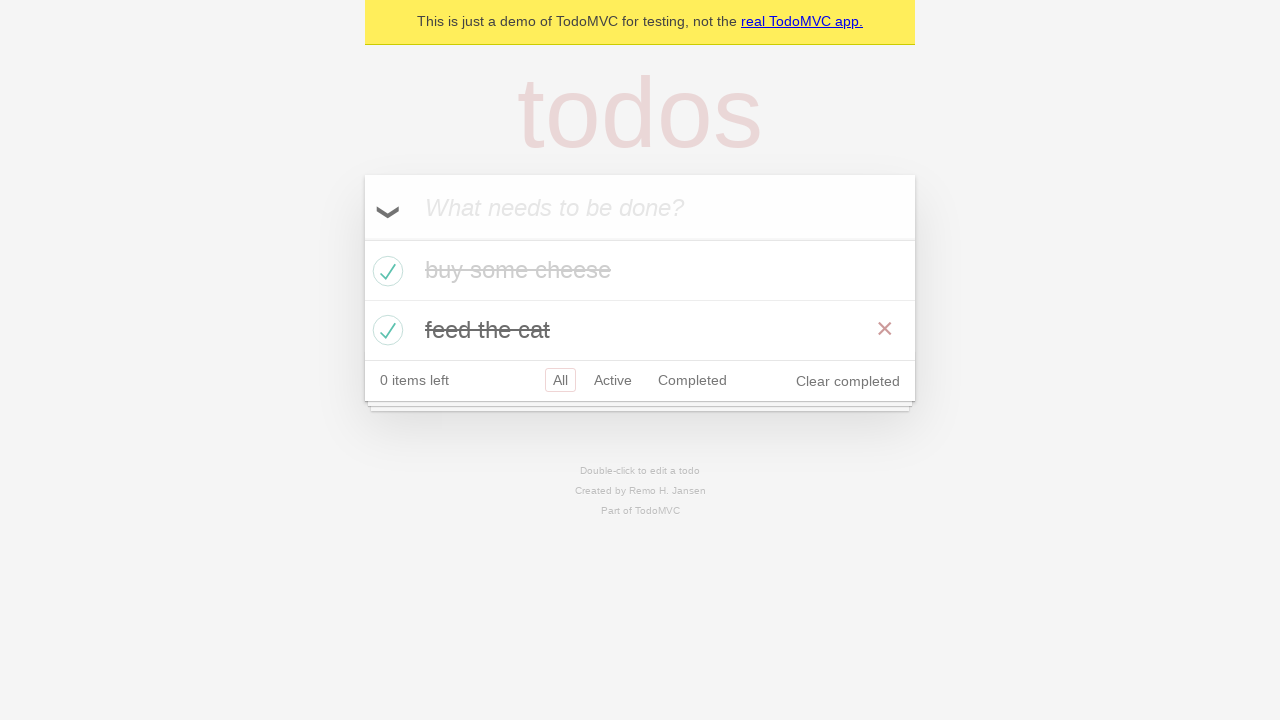

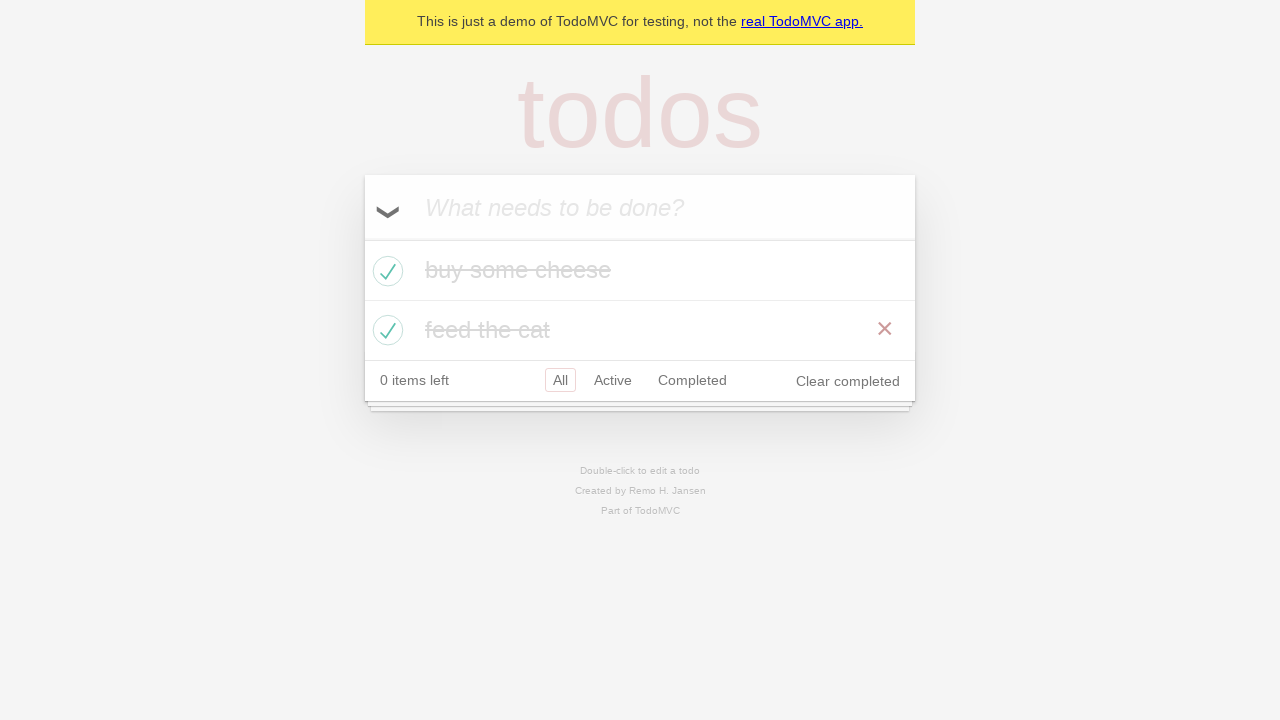